Demonstrates click-and-hold, move, then release mouse action sequence for drag operation

Starting URL: https://crossbrowsertesting.github.io/drag-and-drop

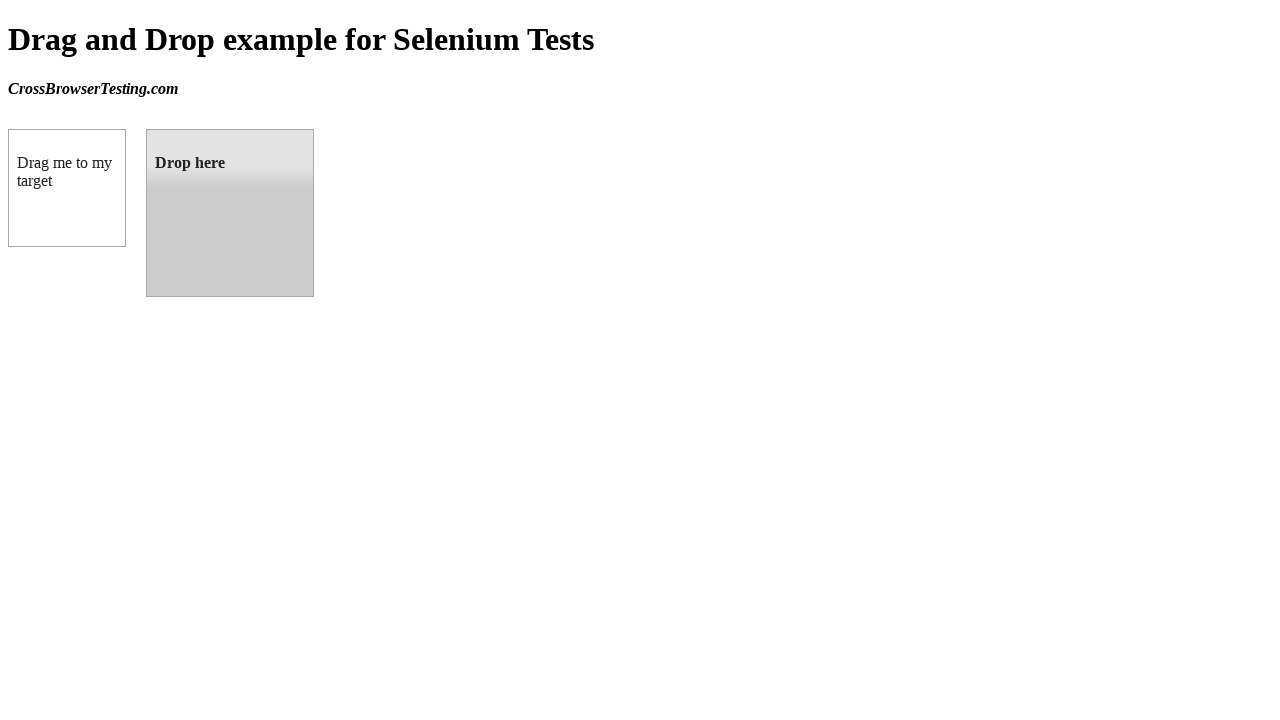

Located draggable source element
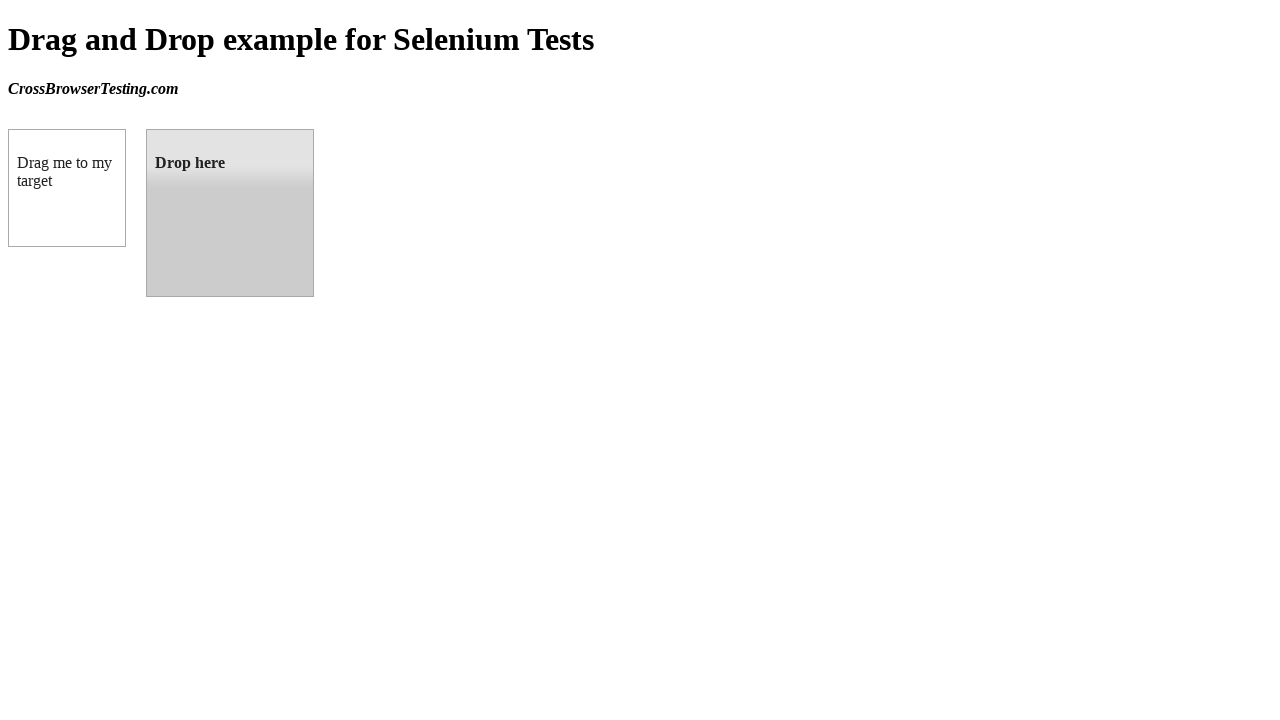

Located droppable target element
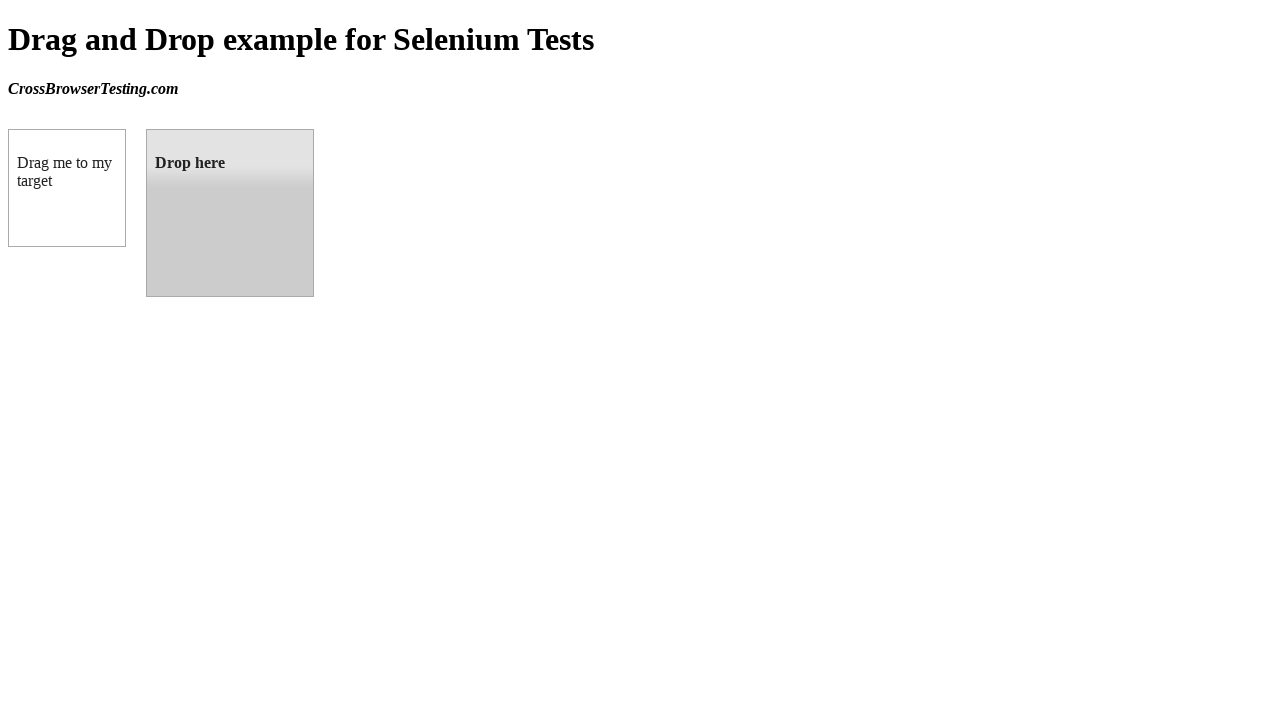

Retrieved bounding box of source element
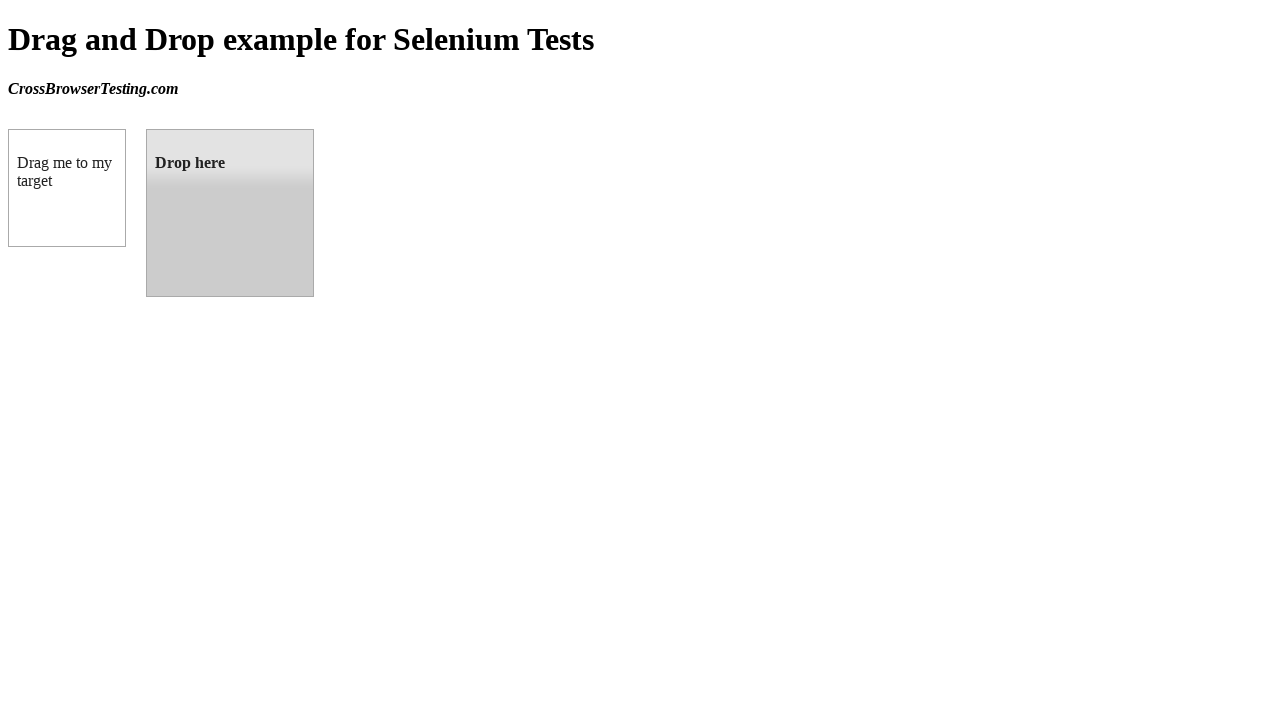

Retrieved bounding box of target element
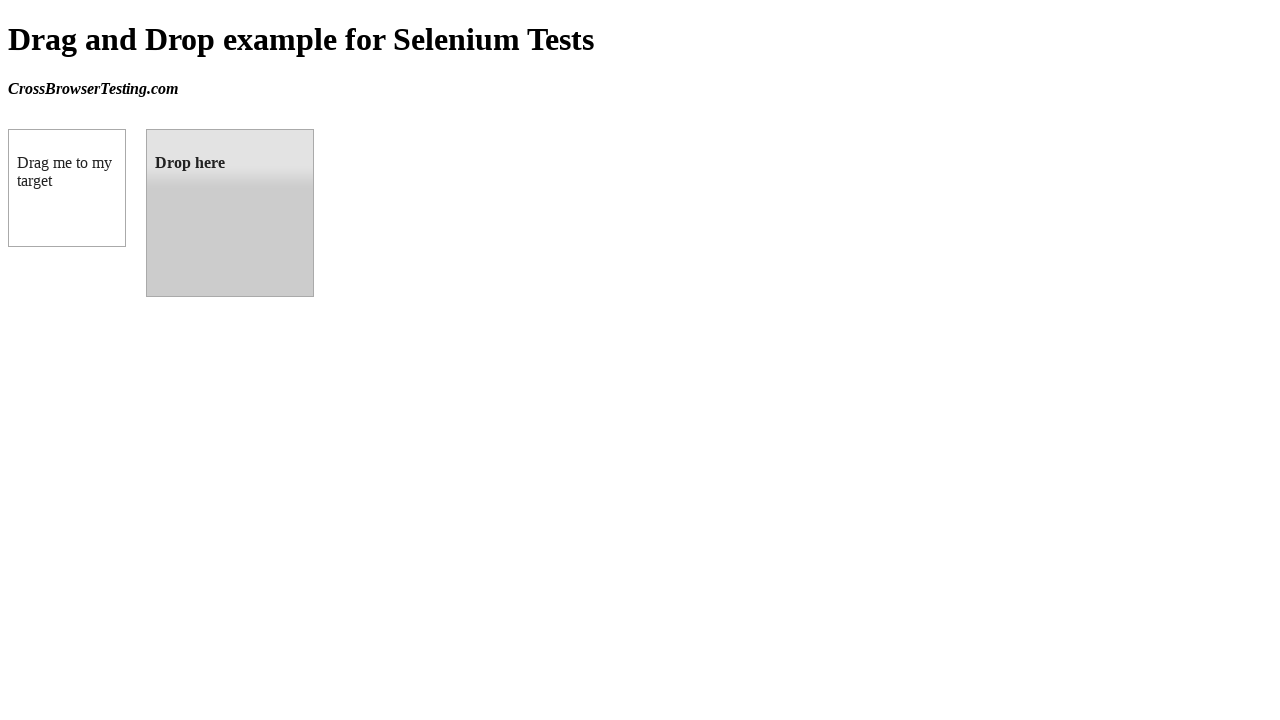

Moved mouse to center of source element at (67, 188)
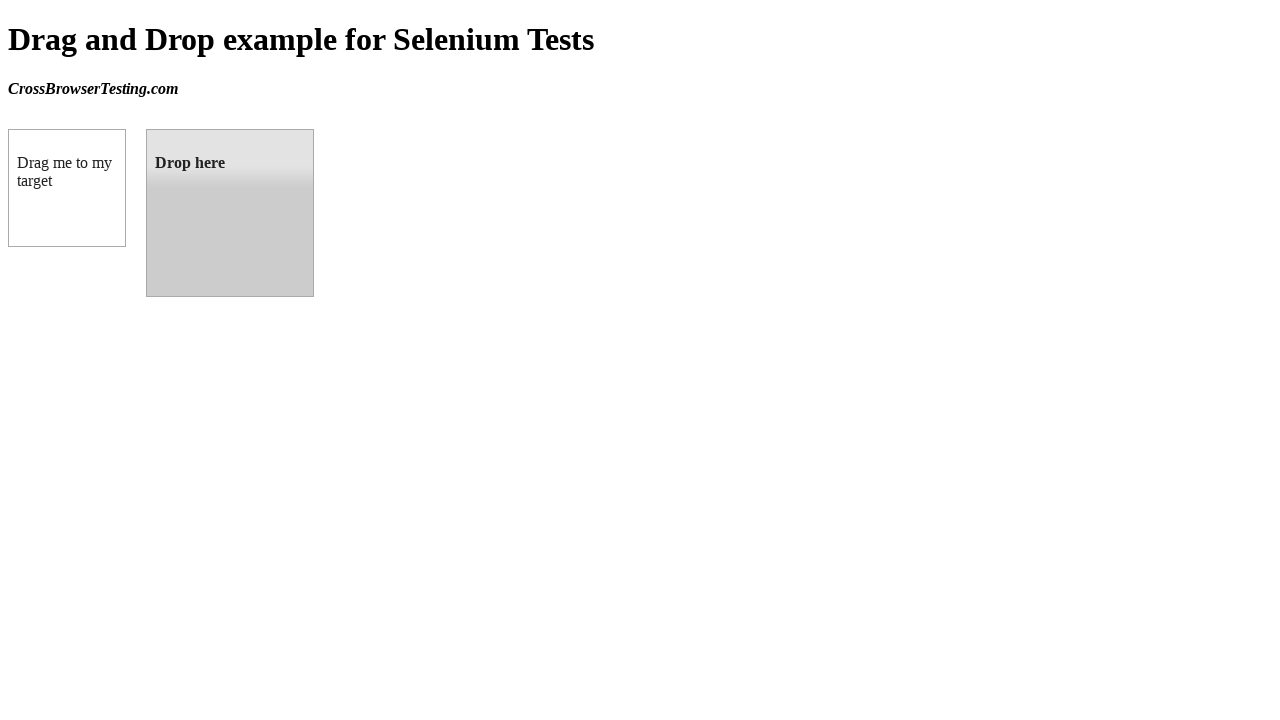

Pressed mouse button down on source element at (67, 188)
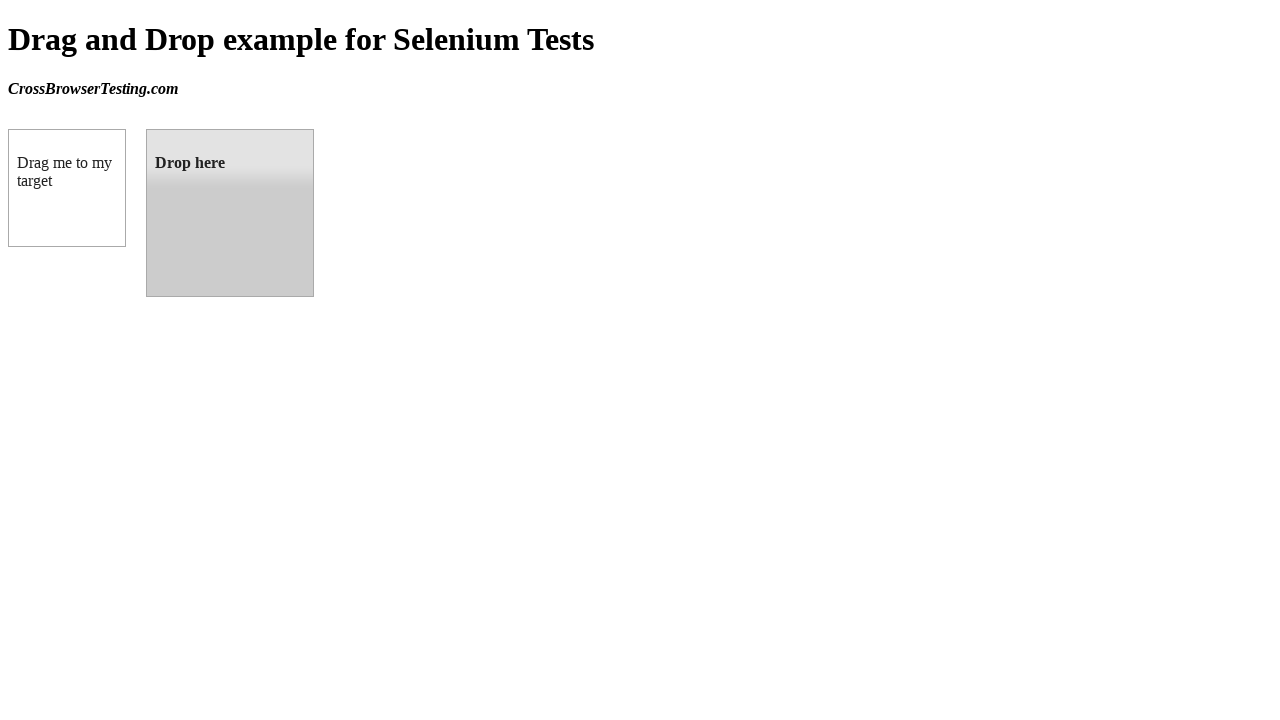

Dragged mouse to center of target element at (230, 213)
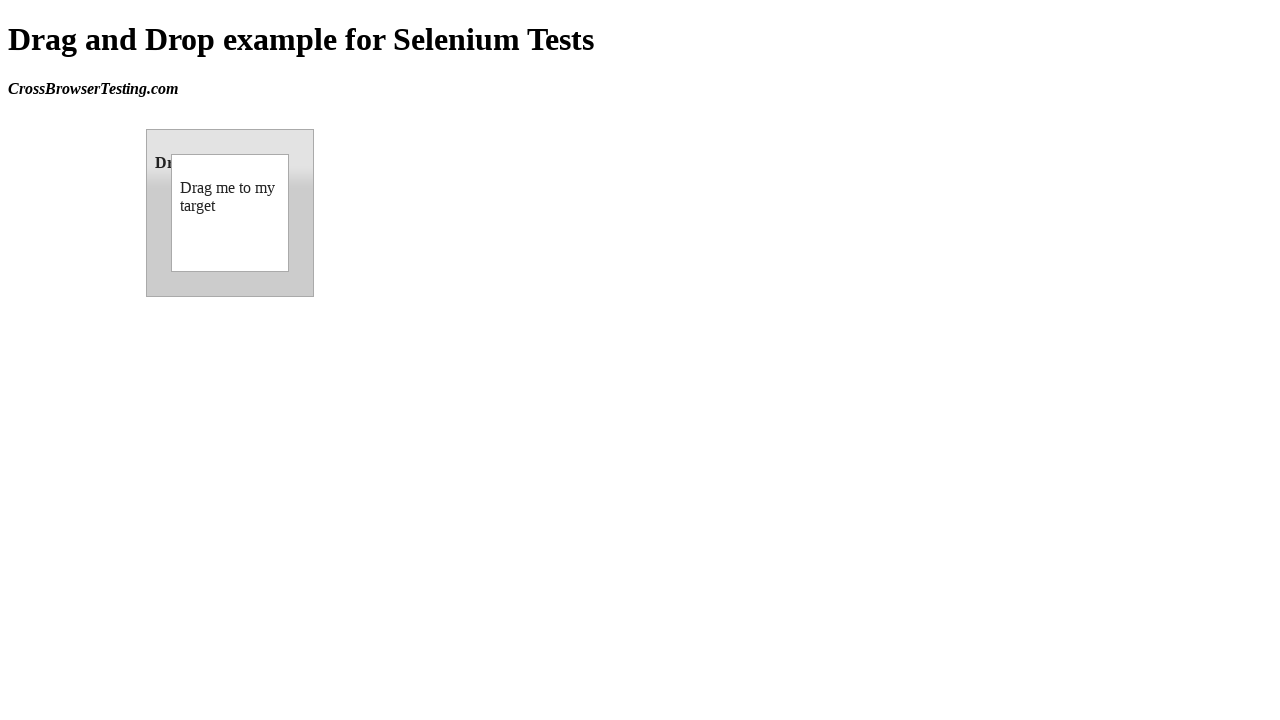

Released mouse button to drop element on target at (230, 213)
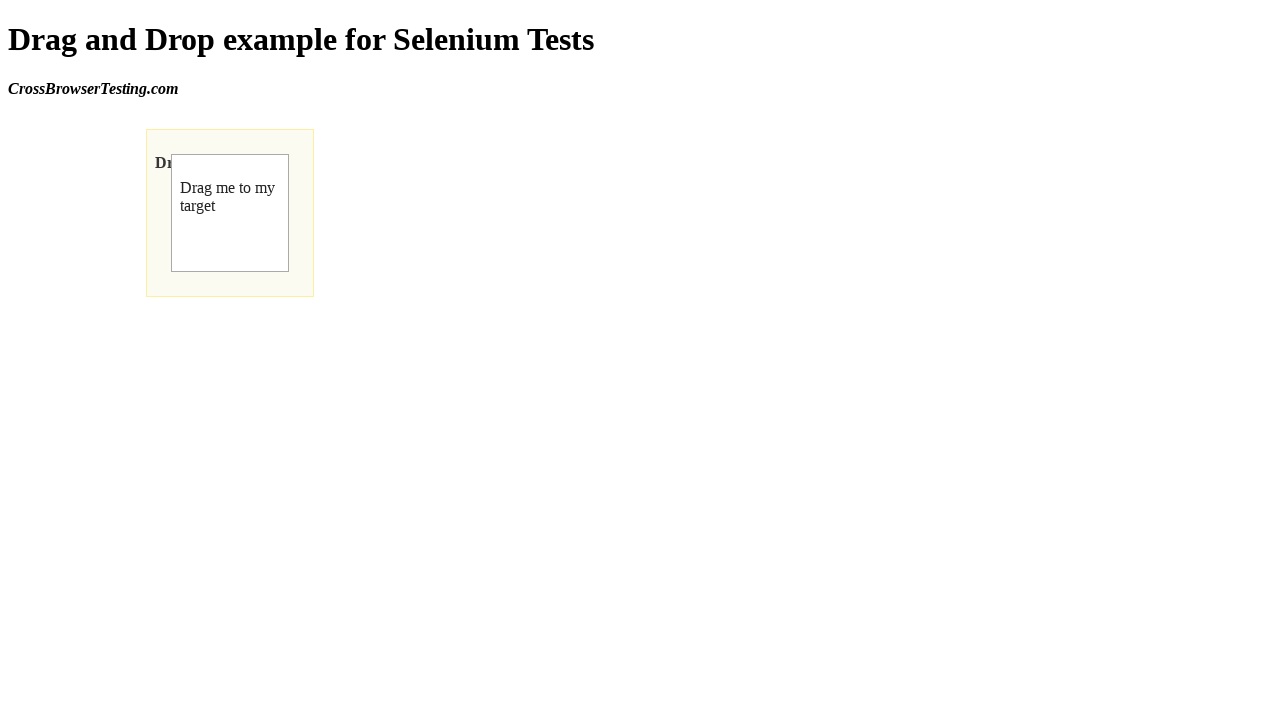

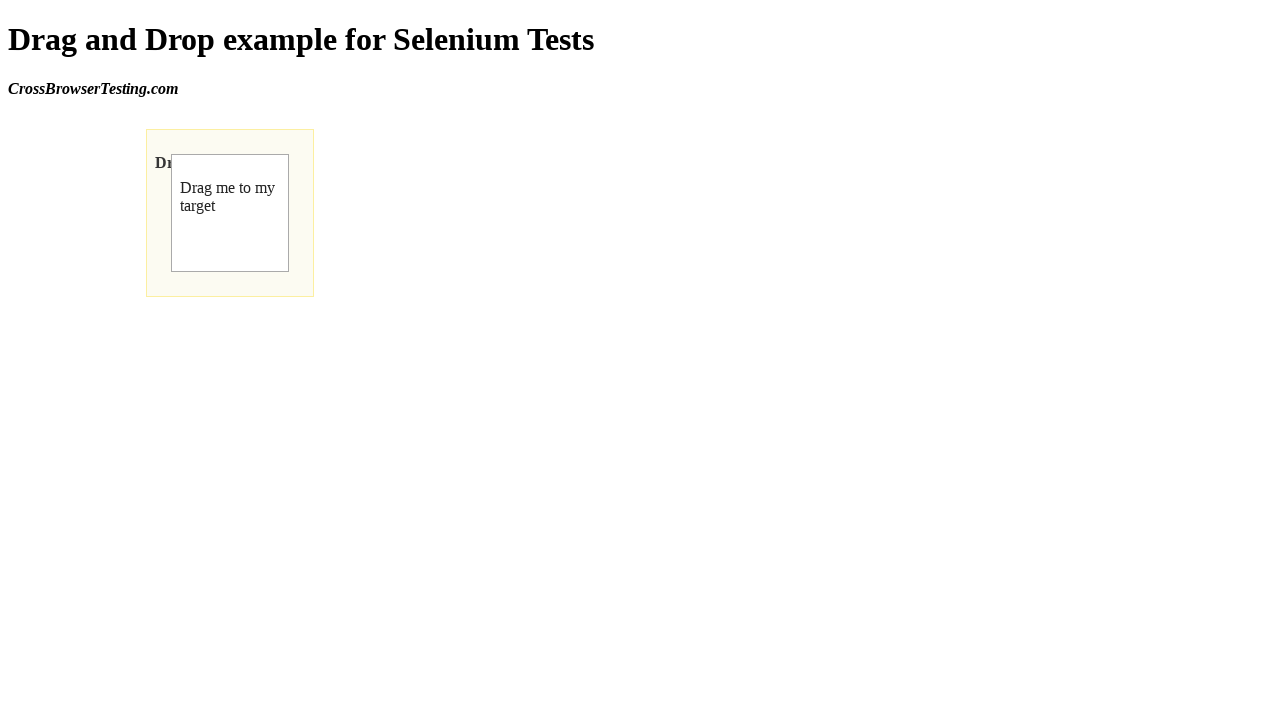